Tests JavaScript alert handling by entering a name and triggering an alert popup, then accepting it

Starting URL: https://rahulshettyacademy.com/AutomationPractice/

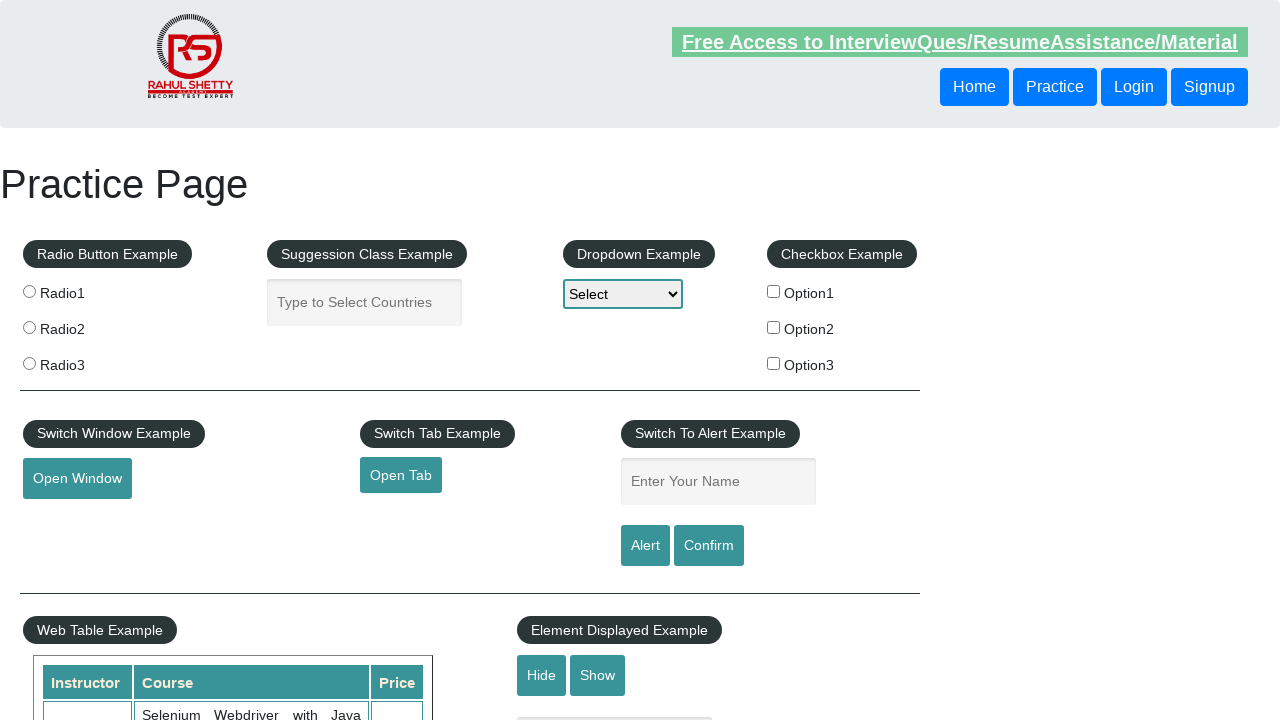

Entered name 'Kreatos Abhay' in the name input field on #name
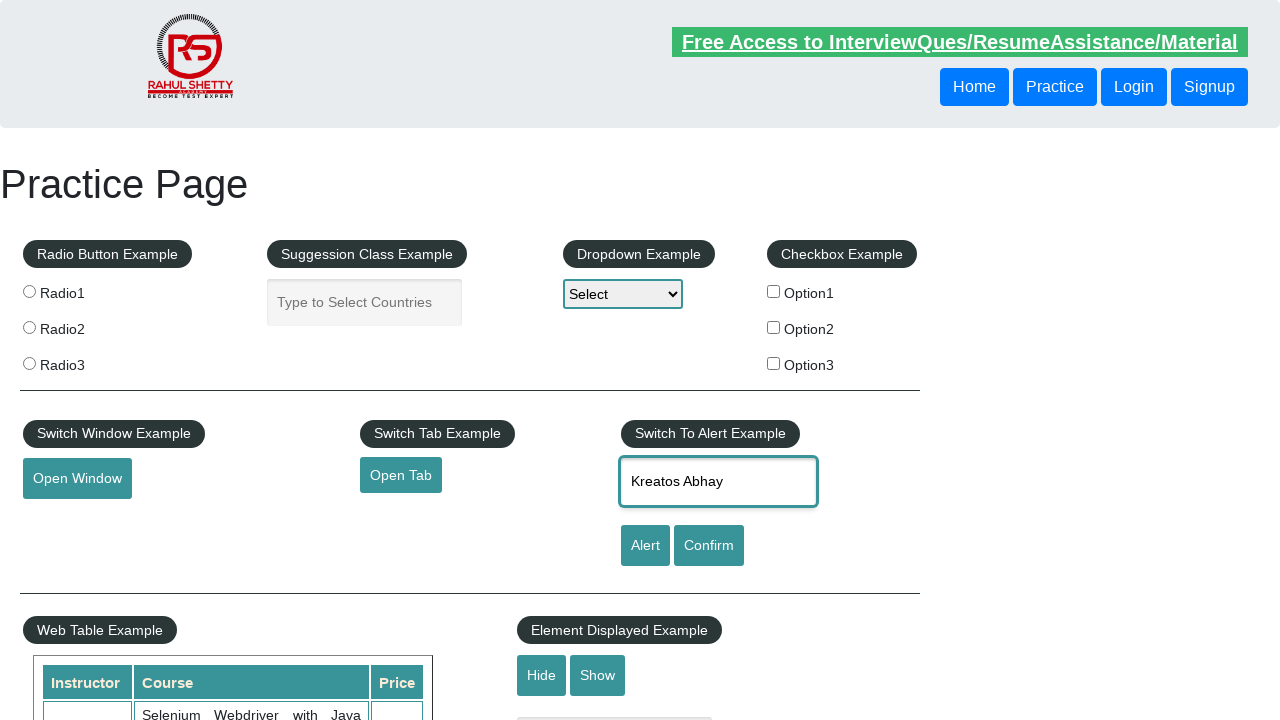

Clicked the alert button to trigger JavaScript alert popup at (645, 546) on #alertbtn
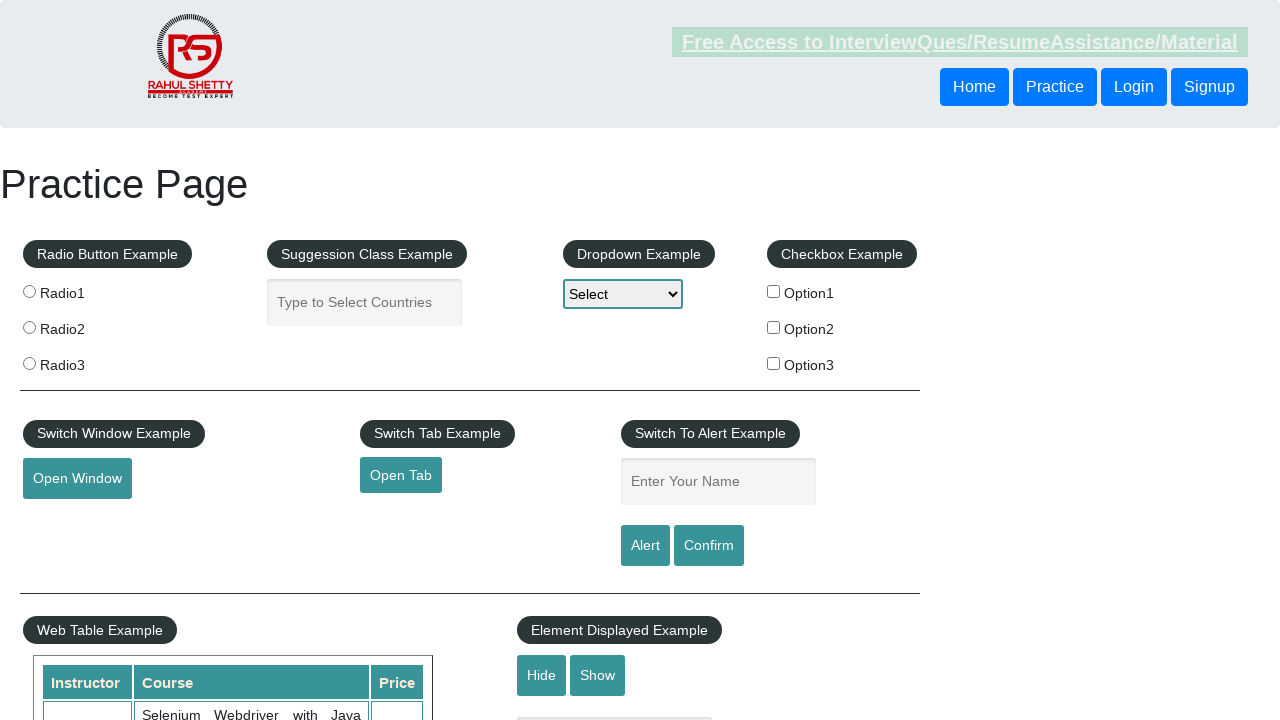

Set up dialog handler to accept JavaScript alert
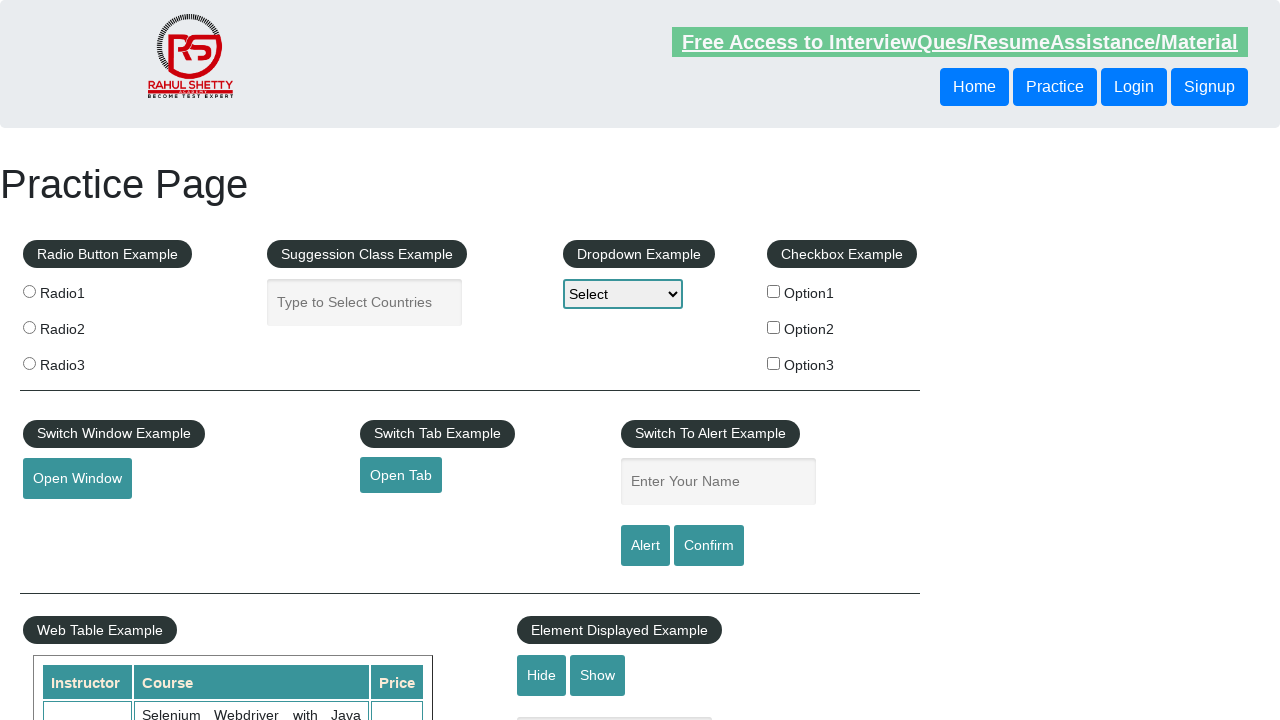

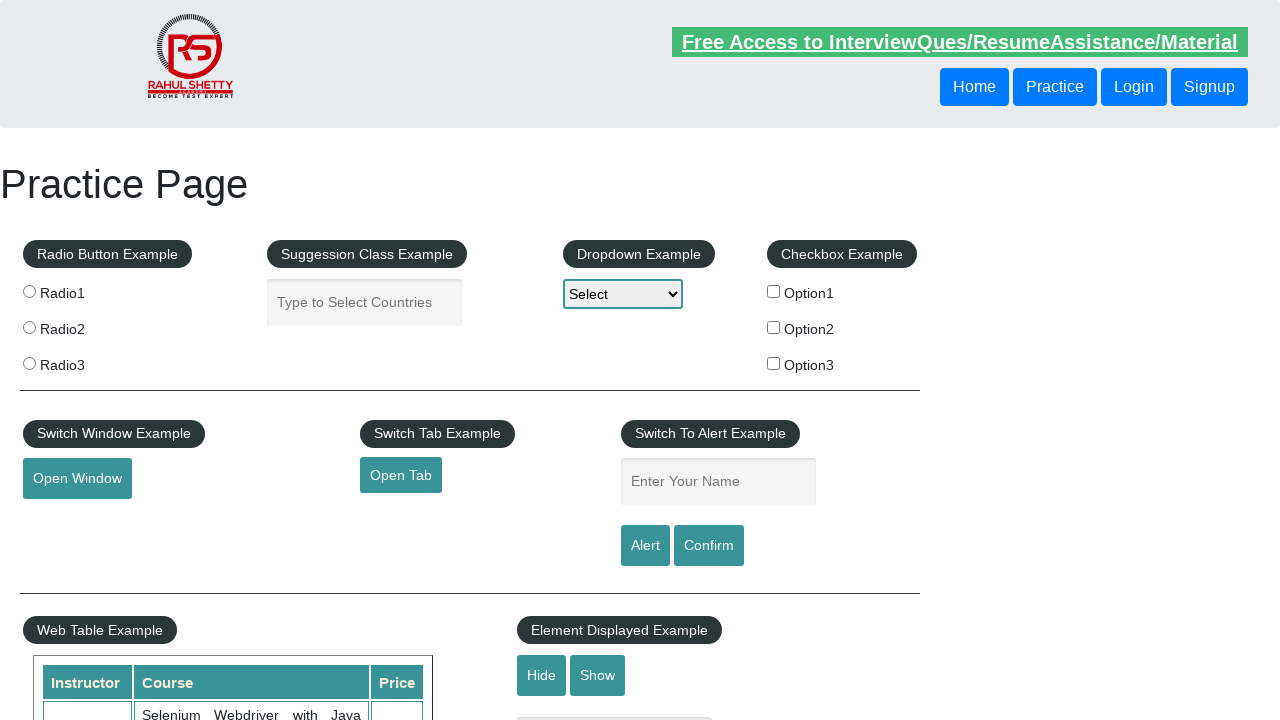